Tests that Clear completed button is hidden when no items are completed

Starting URL: https://demo.playwright.dev/todomvc

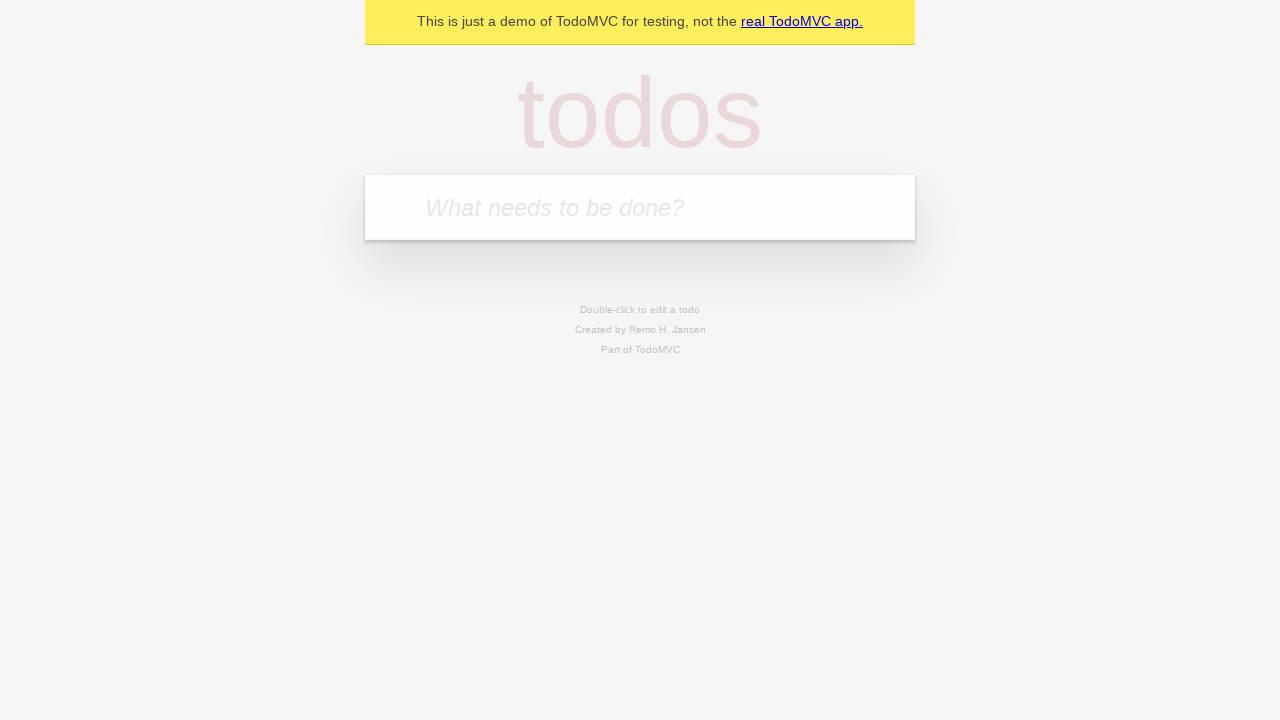

Filled todo input with 'buy some cheese' on internal:attr=[placeholder="What needs to be done?"i]
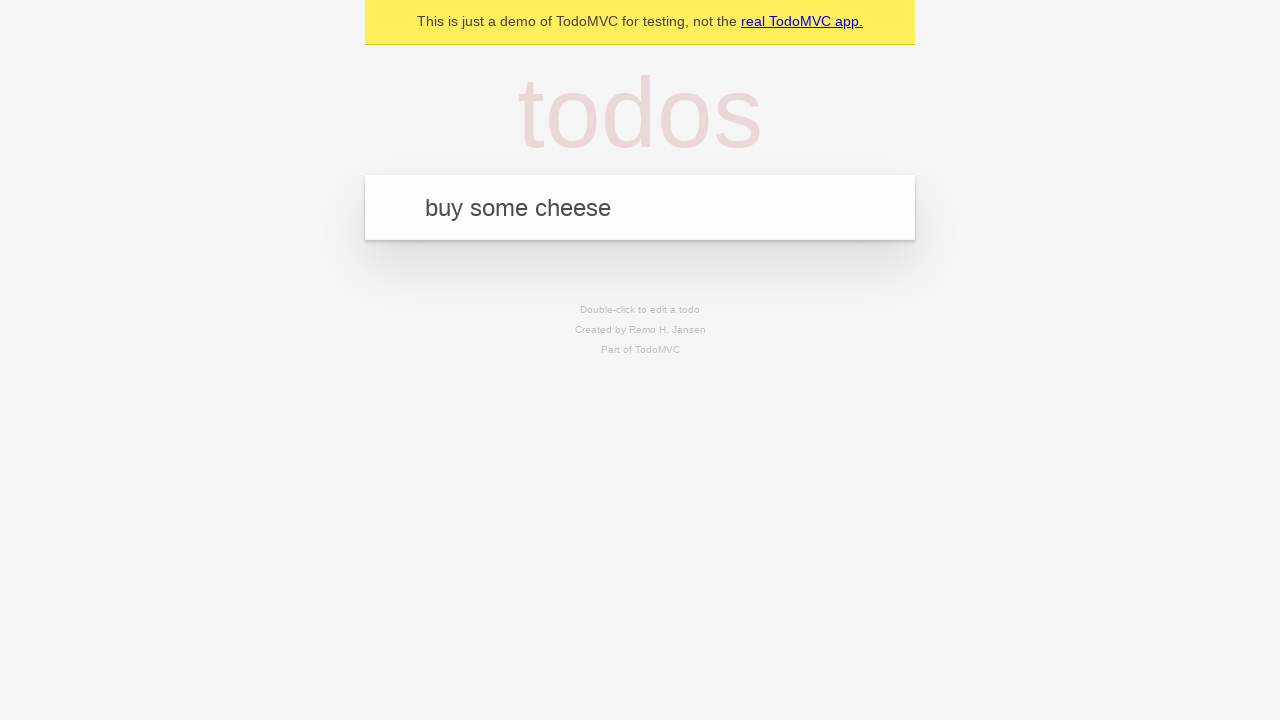

Pressed Enter to create todo 'buy some cheese' on internal:attr=[placeholder="What needs to be done?"i]
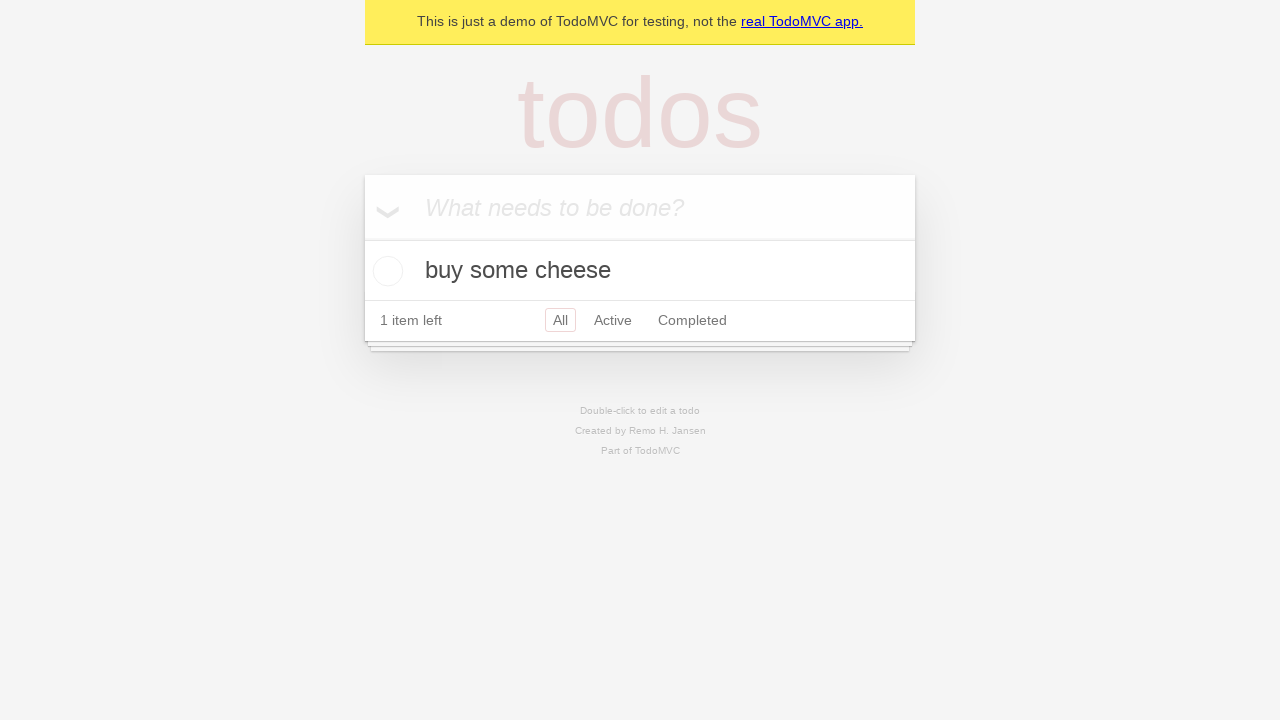

Filled todo input with 'feed the cat' on internal:attr=[placeholder="What needs to be done?"i]
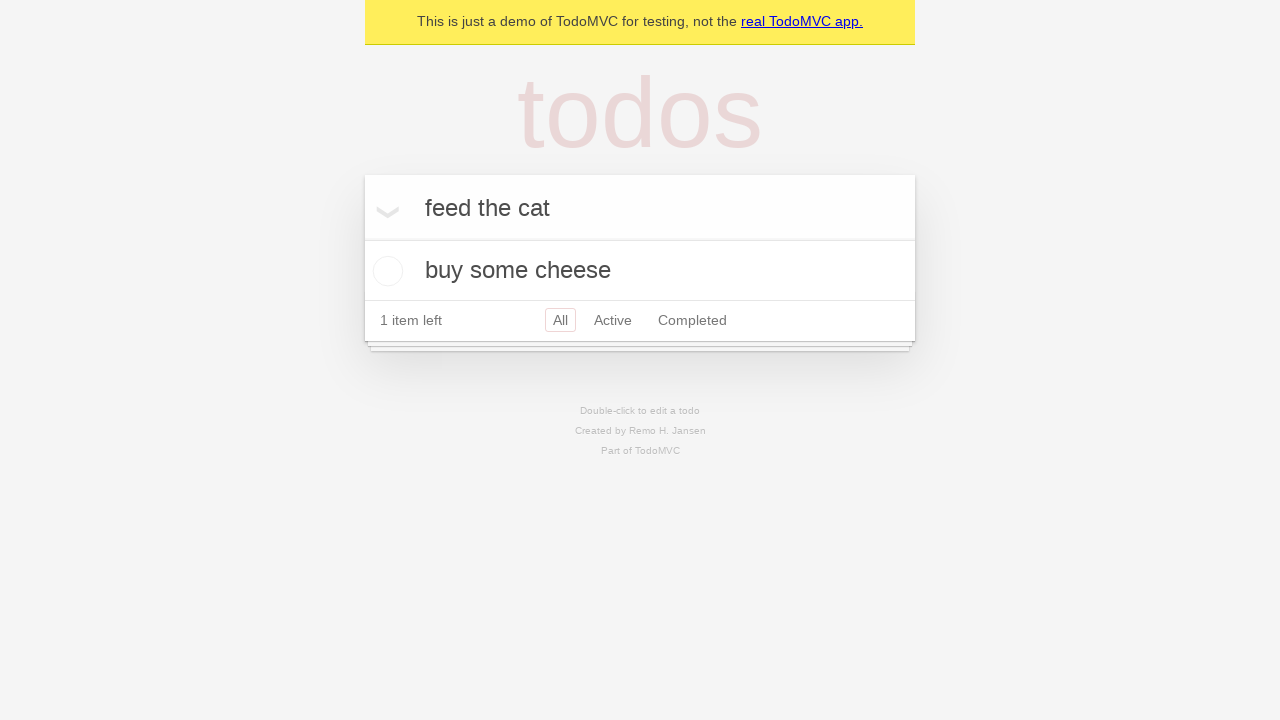

Pressed Enter to create todo 'feed the cat' on internal:attr=[placeholder="What needs to be done?"i]
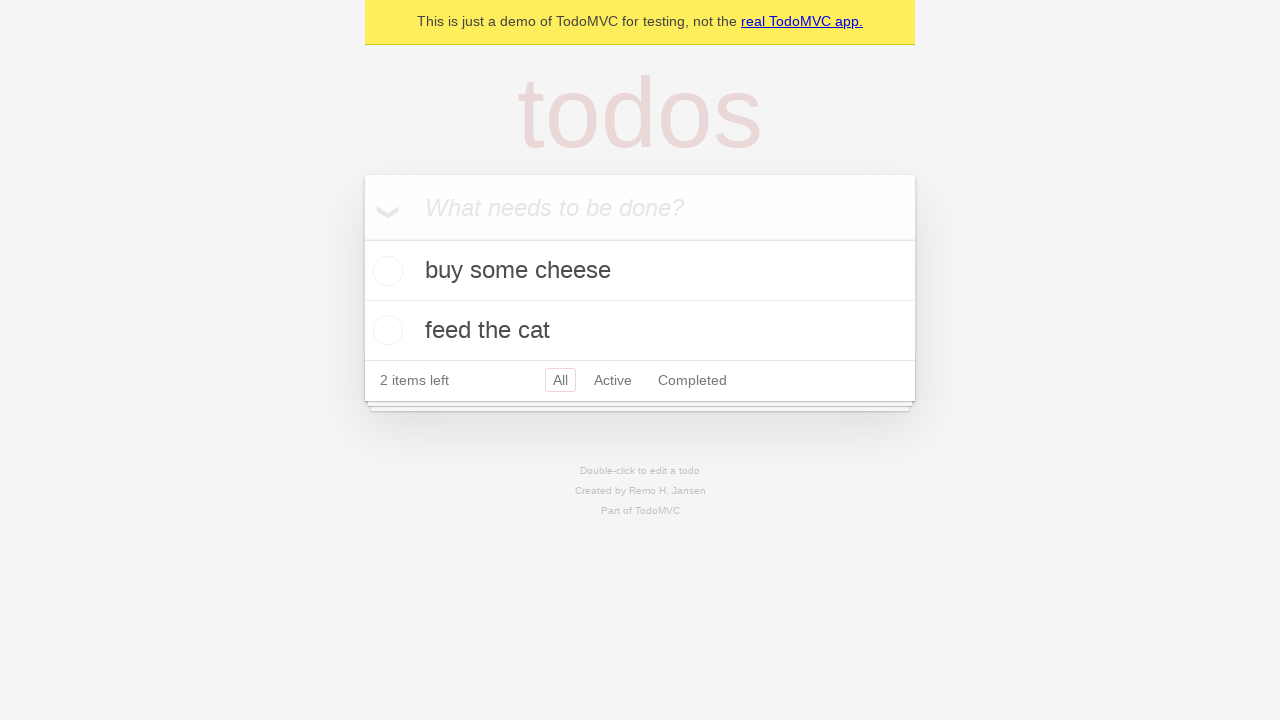

Filled todo input with 'book a doctors appointment' on internal:attr=[placeholder="What needs to be done?"i]
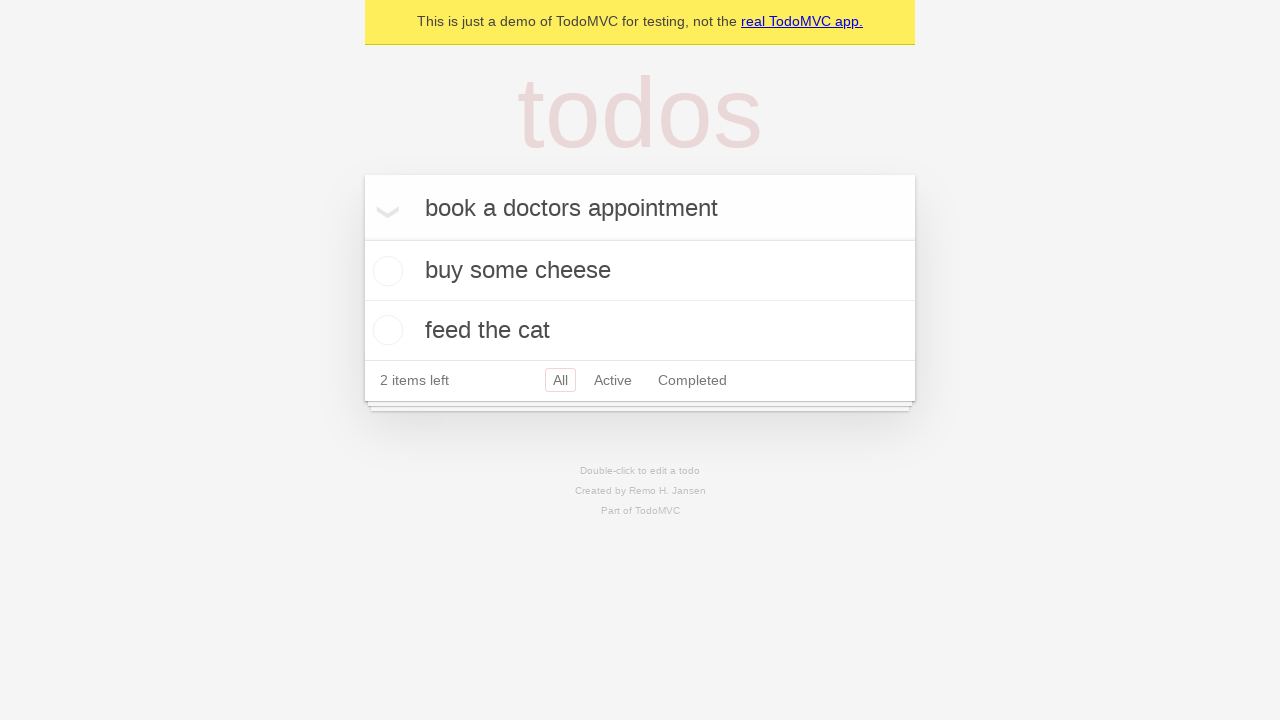

Pressed Enter to create todo 'book a doctors appointment' on internal:attr=[placeholder="What needs to be done?"i]
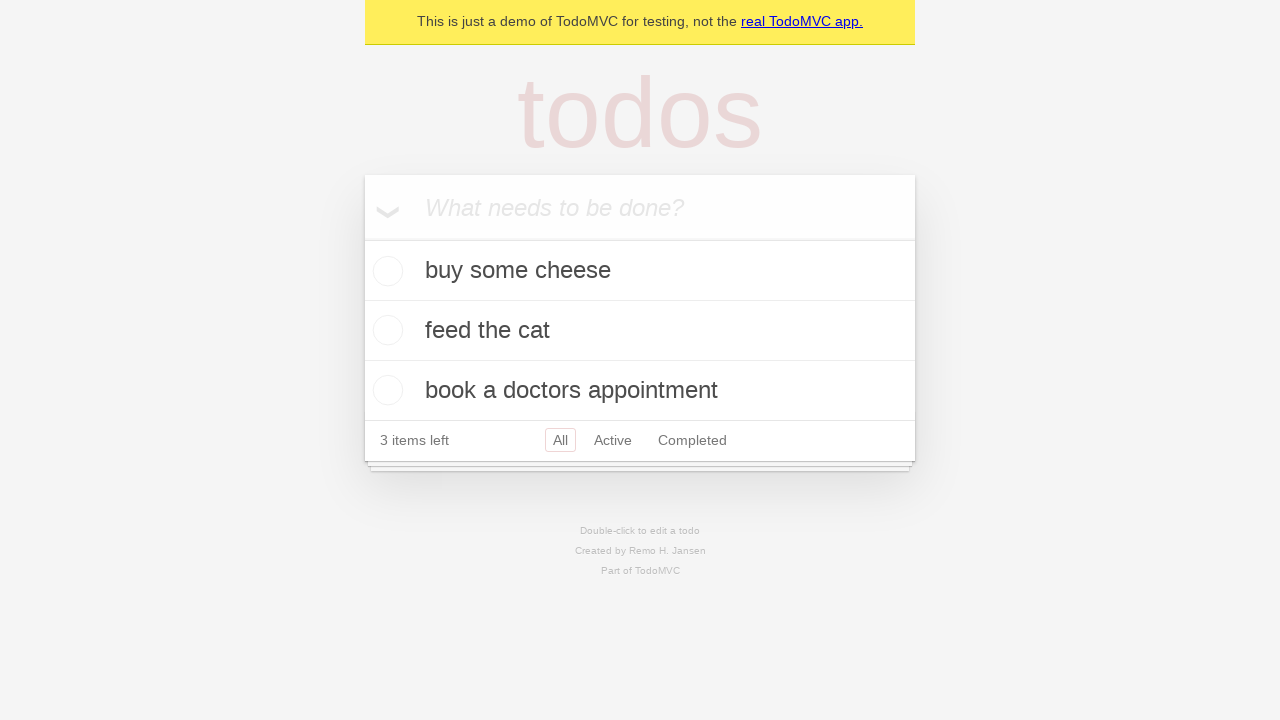

Waited for all 3 todos to be created
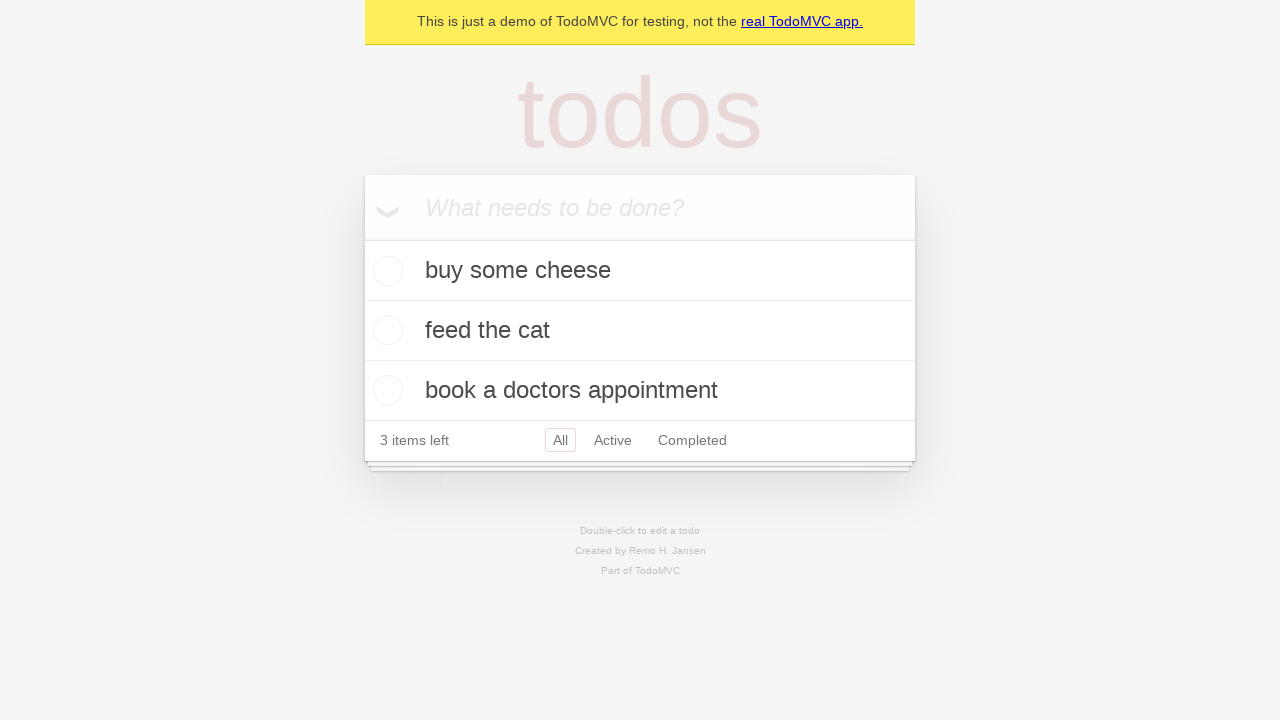

Checked the first todo item as completed at (385, 271) on .todo-list li .toggle >> nth=0
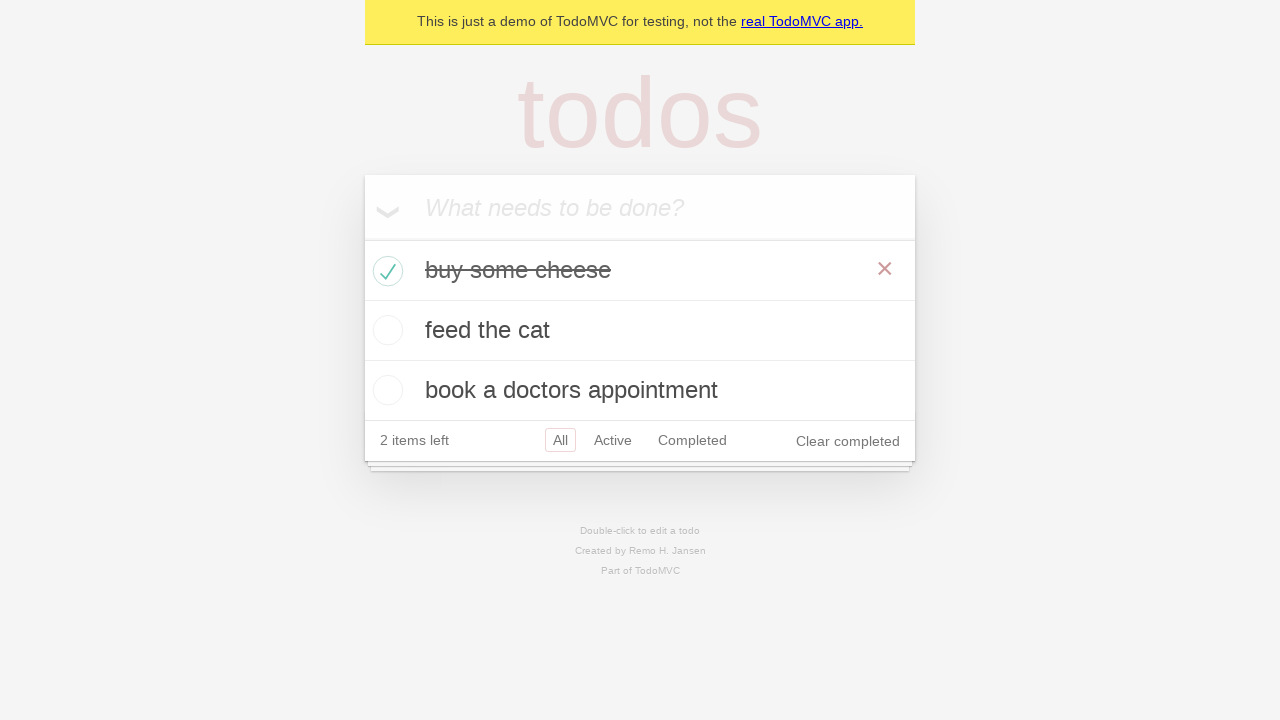

Clicked the Clear completed button at (848, 441) on internal:role=button[name="Clear completed"i]
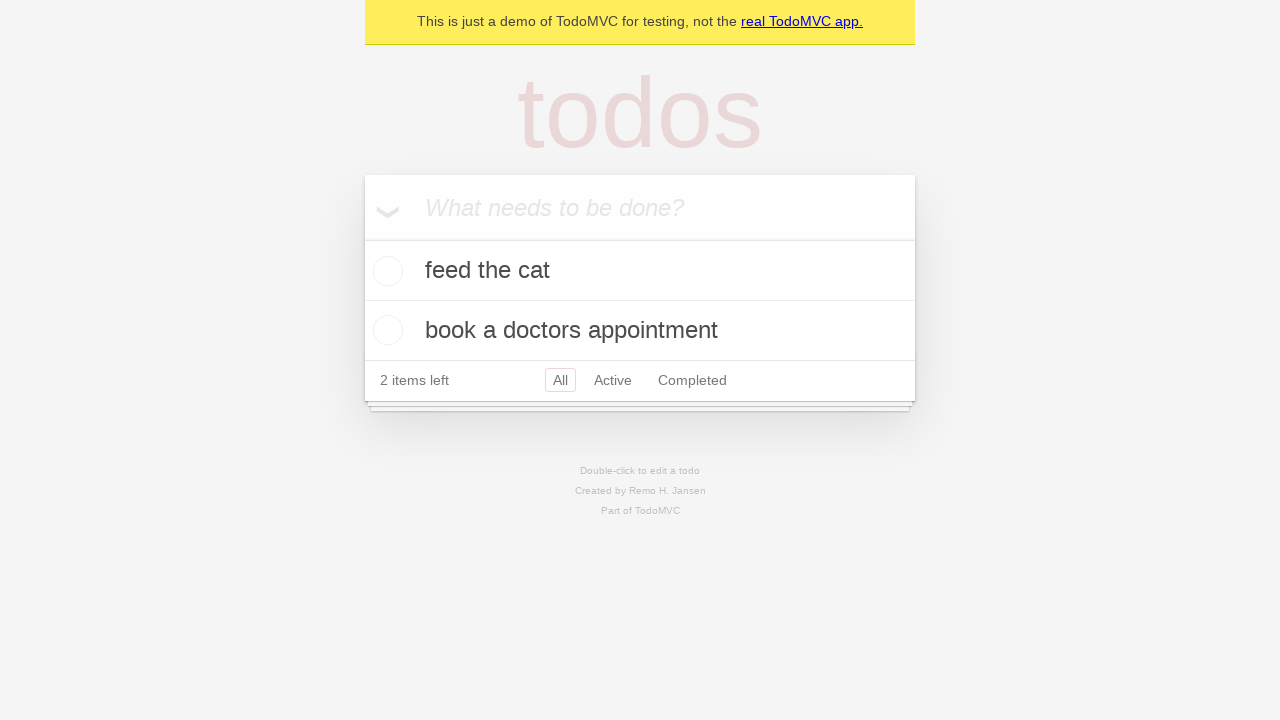

Verified that Clear completed button is hidden when no items are completed
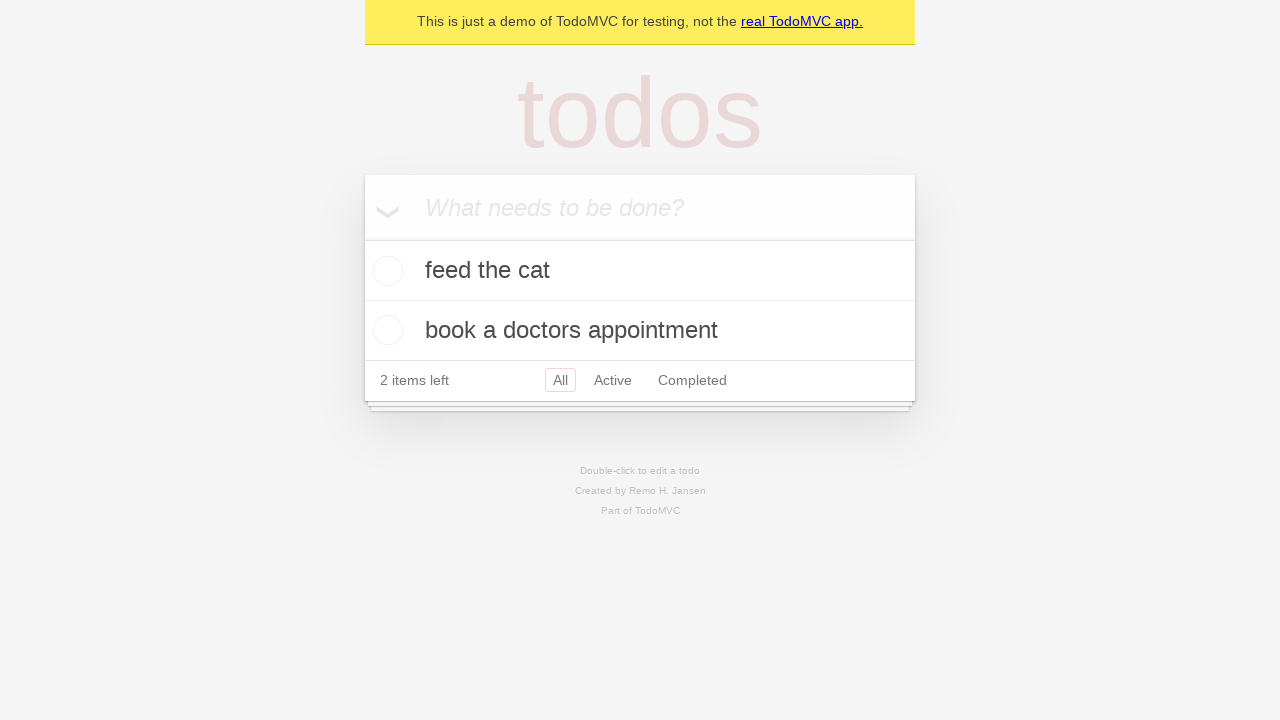

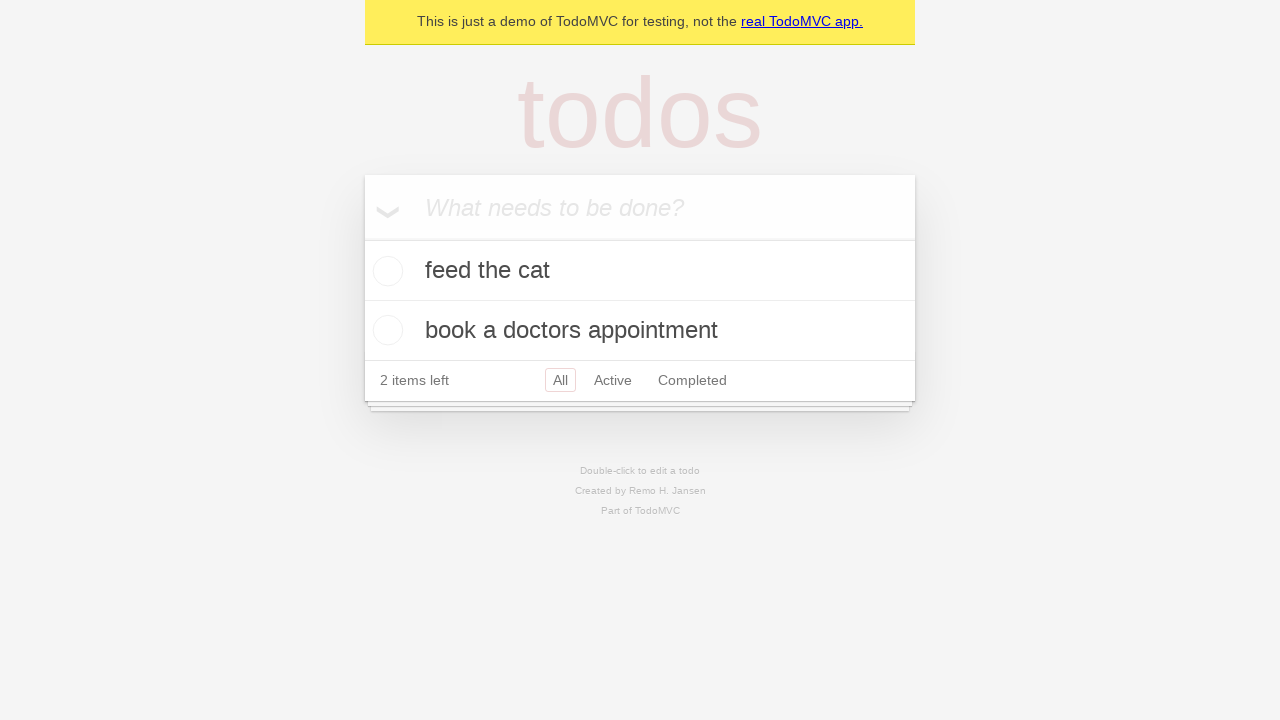